Tests dropdown functionality on a flight booking practice page by selecting origin (Bangalore) and destination (Chennai) from dropdown menus.

Starting URL: https://rahulshettyacademy.com/dropdownsPractise/

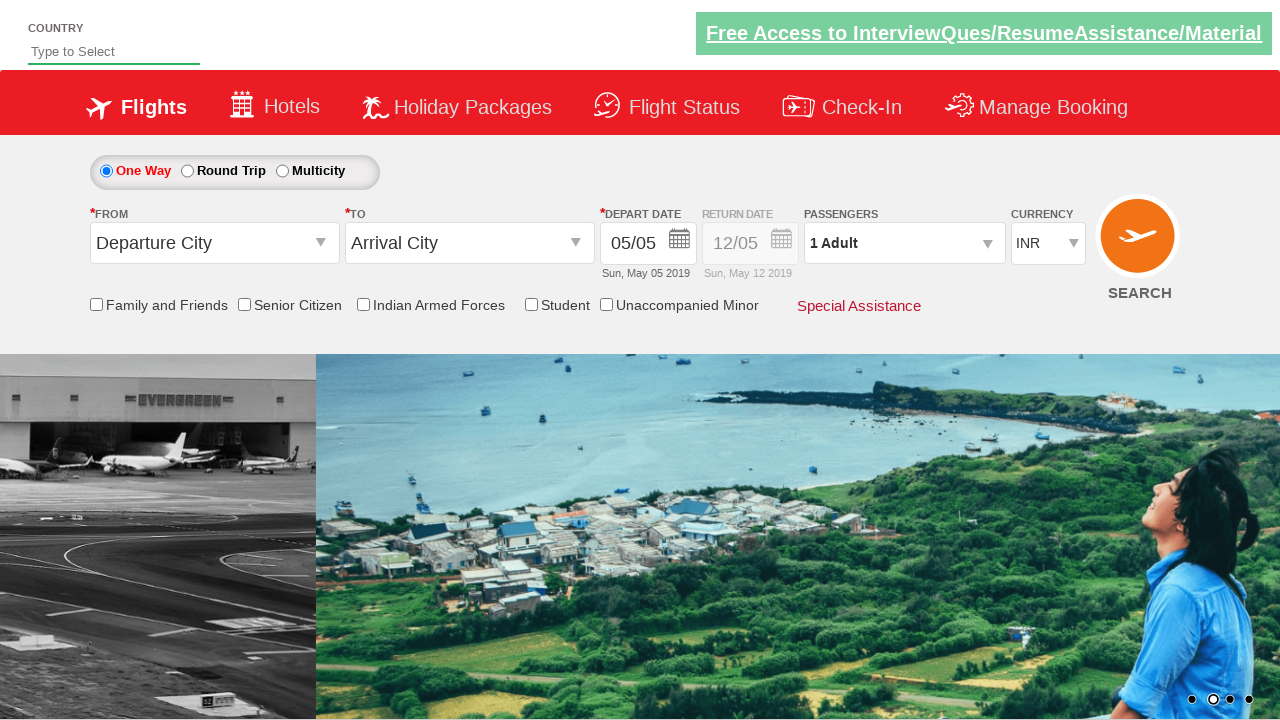

Clicked origin station dropdown to open it at (214, 243) on input#ctl00_mainContent_ddl_originStation1_CTXT
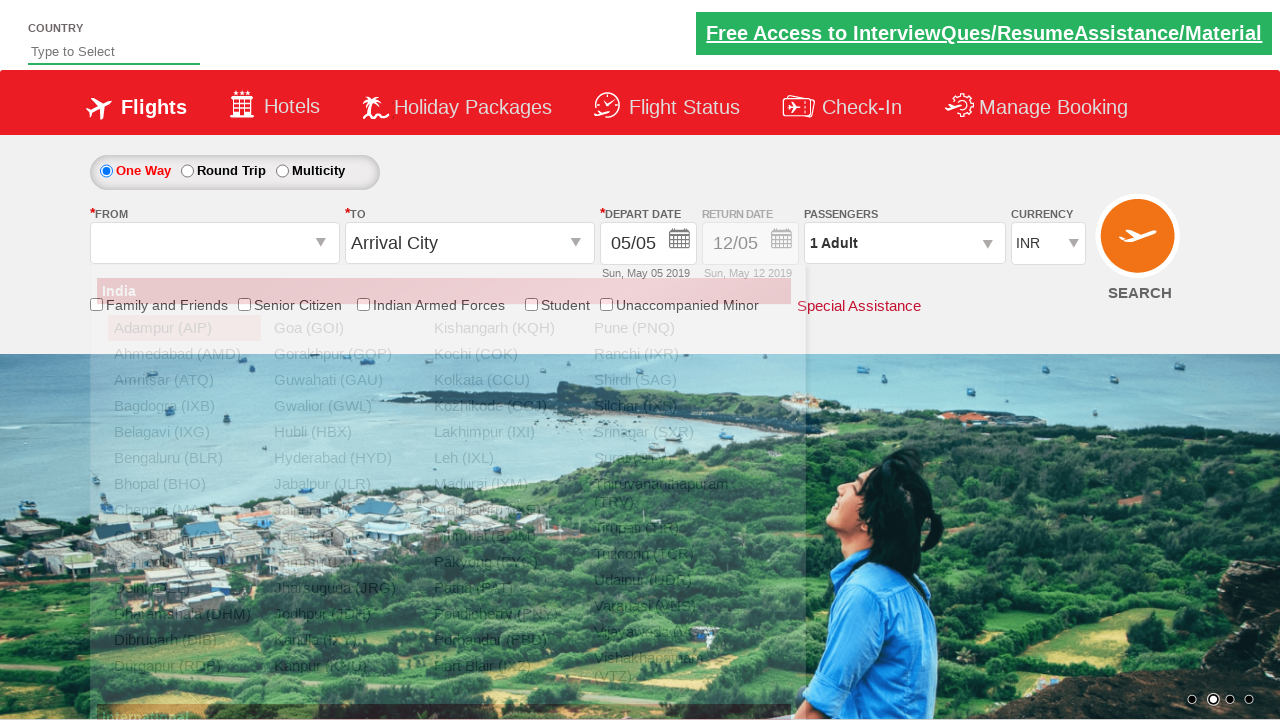

Selected Bangalore (BLR) as origin station at (184, 458) on a[value='BLR']
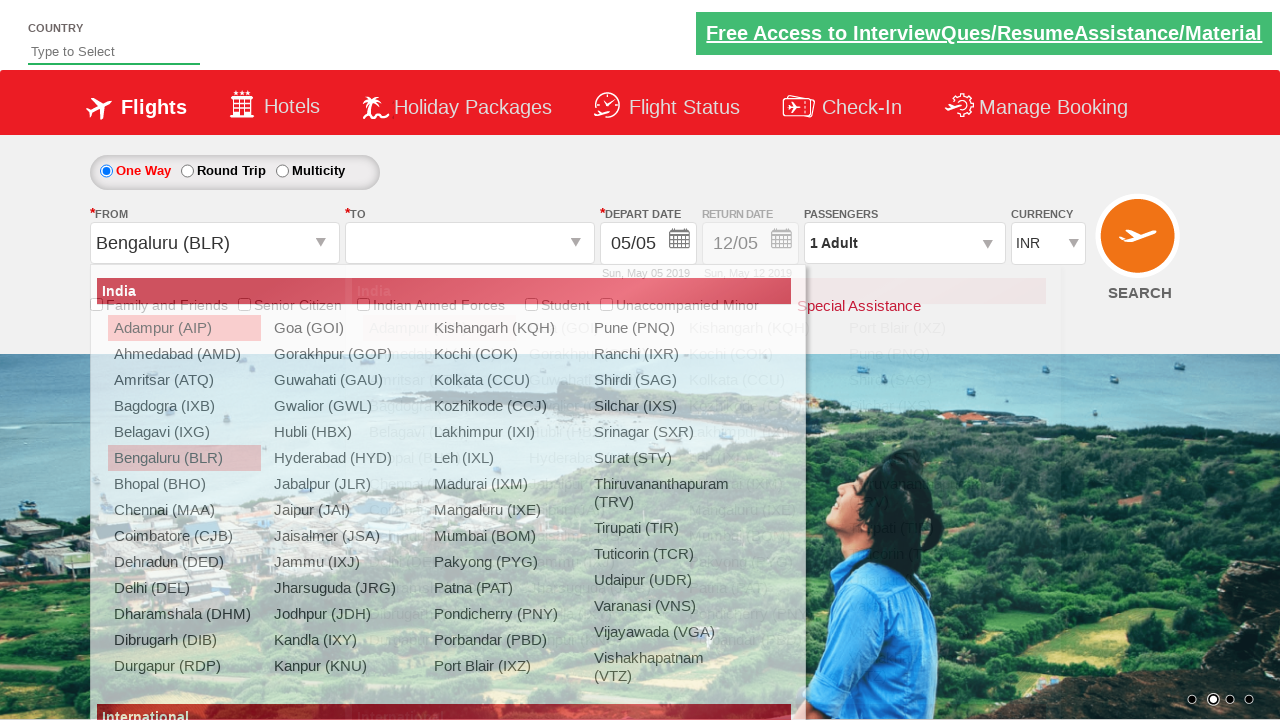

Waited for destination dropdown to be ready
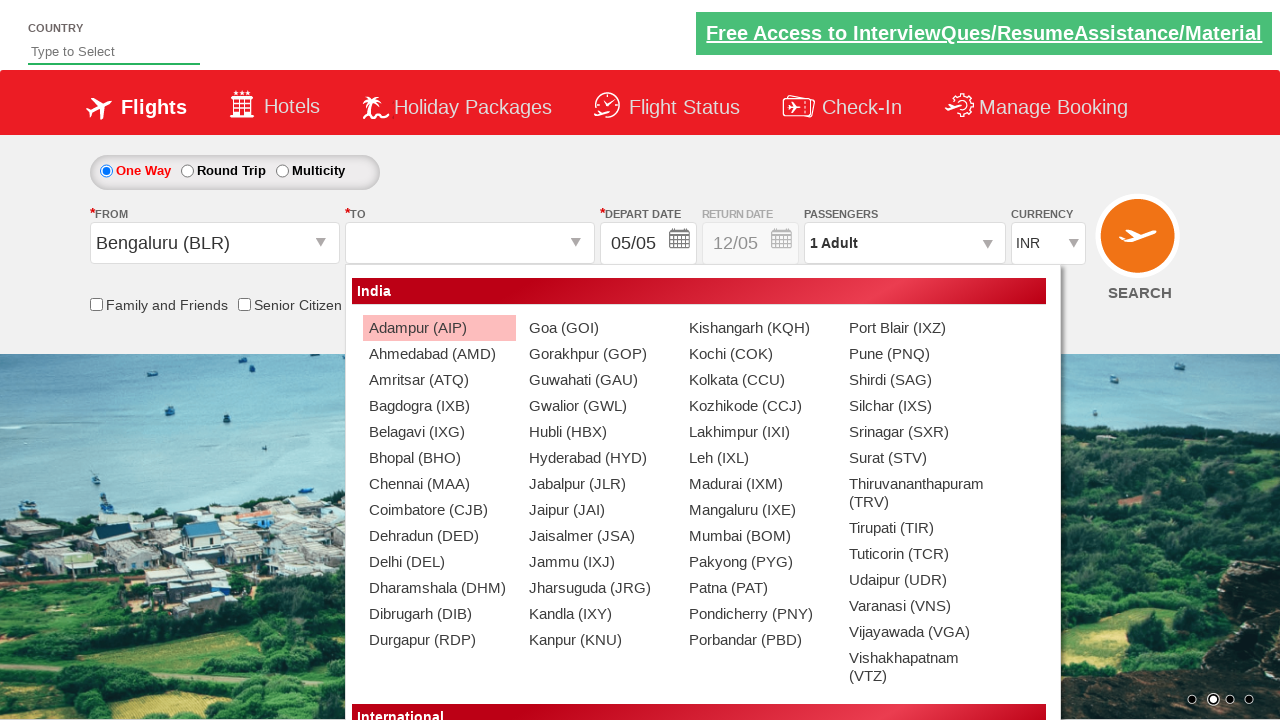

Selected Chennai (MAA) as destination station at (439, 484) on #ctl00_mainContent_ddl_destinationStation1_CTNR a[value='MAA']
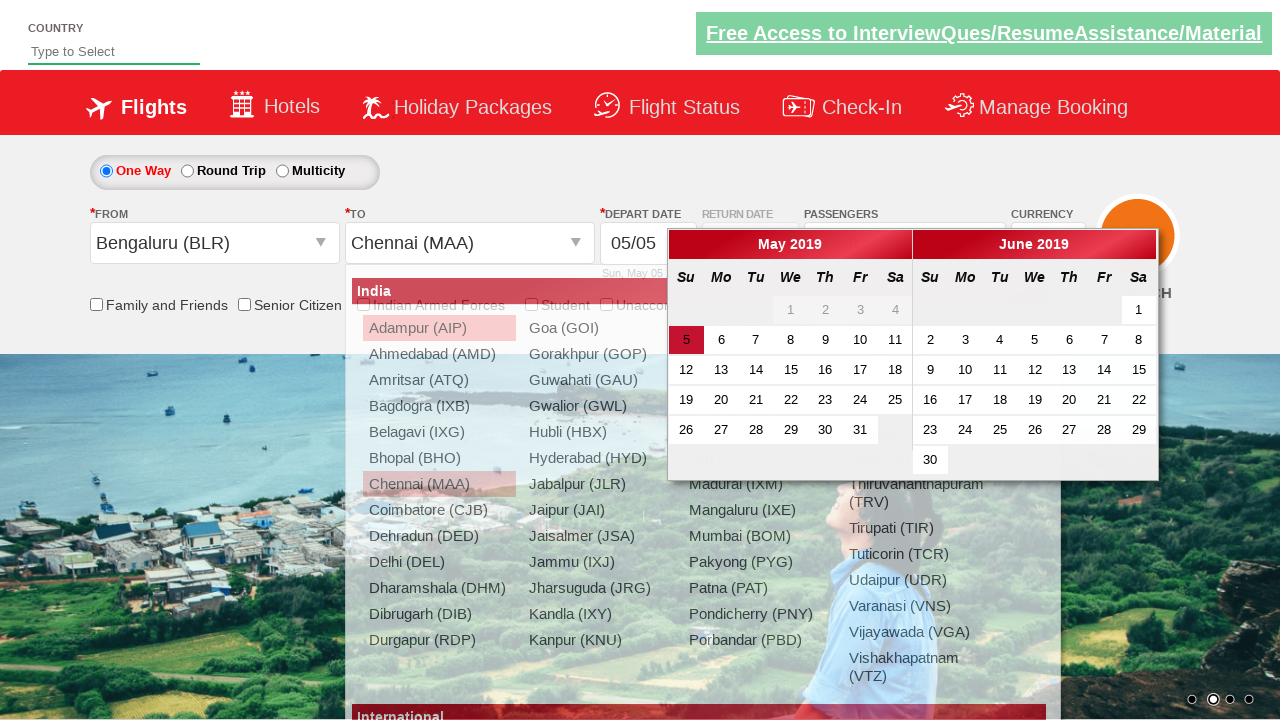

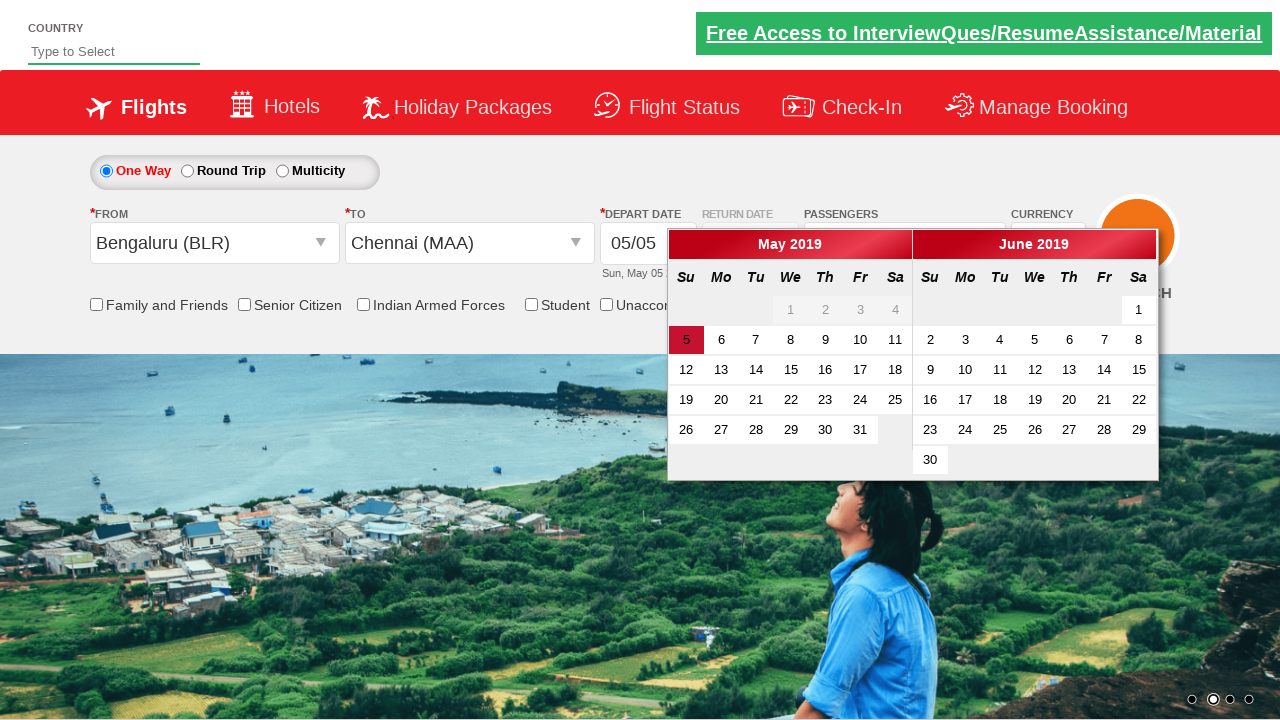